Tests static dropdown selection by randomly selecting one of the available options

Starting URL: https://codenboxautomationlab.com/practice/

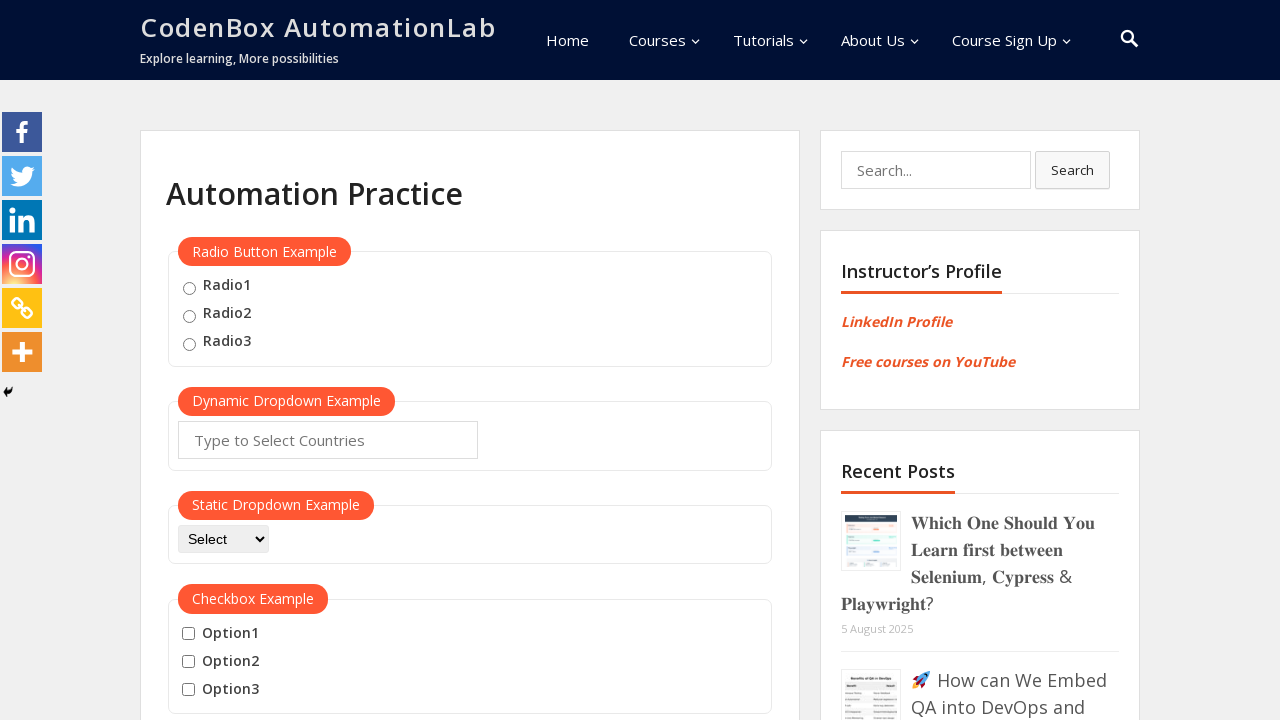

Navigated to CodeNbox automation lab practice page
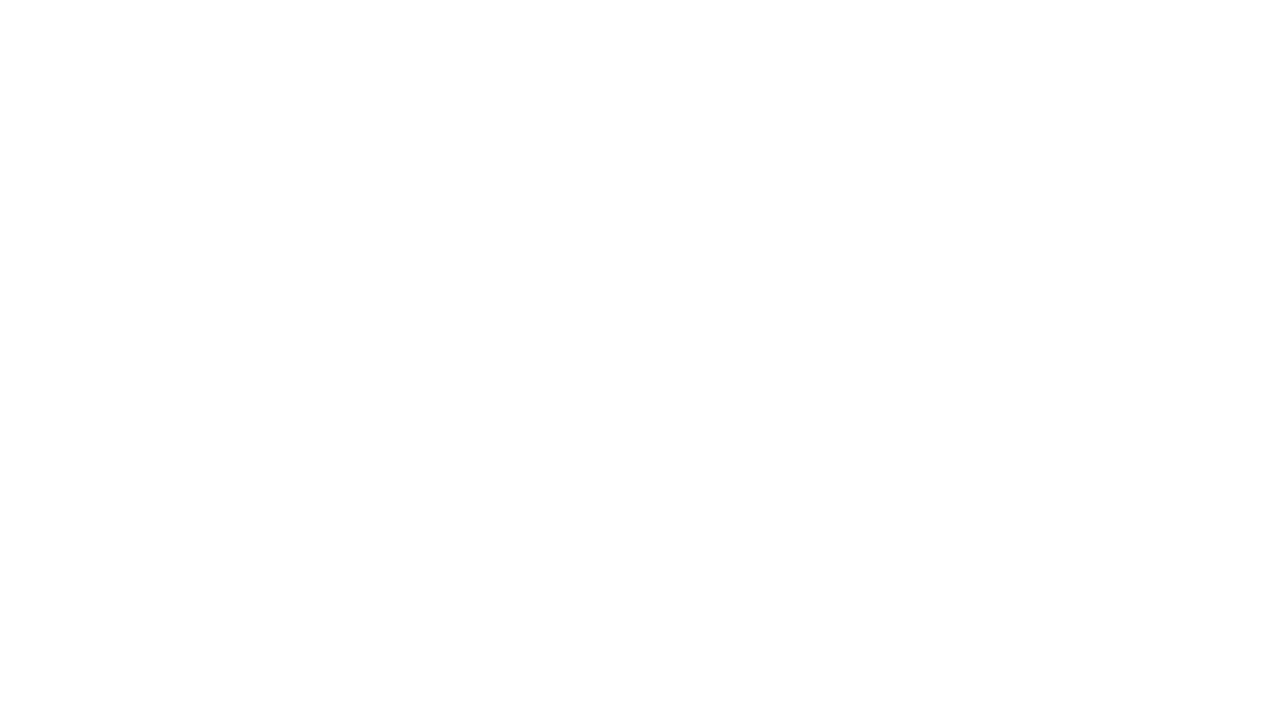

Located the static dropdown element
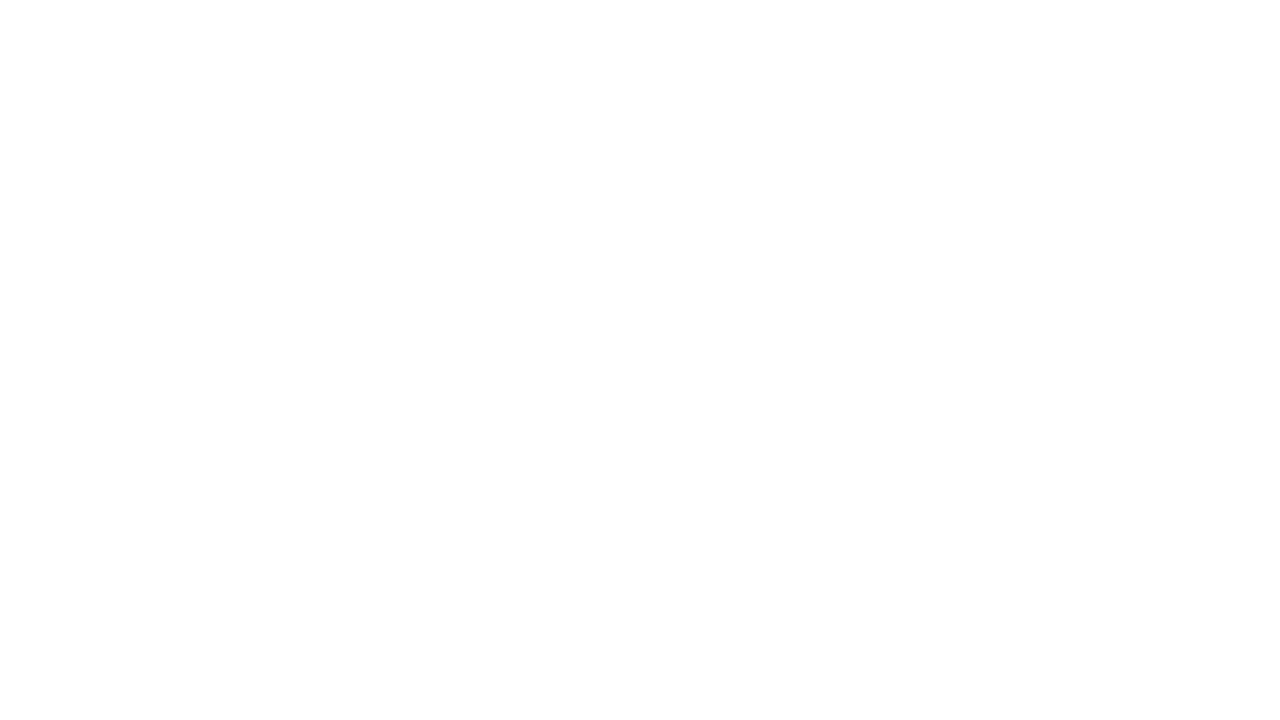

Retrieved all dropdown options (0 total)
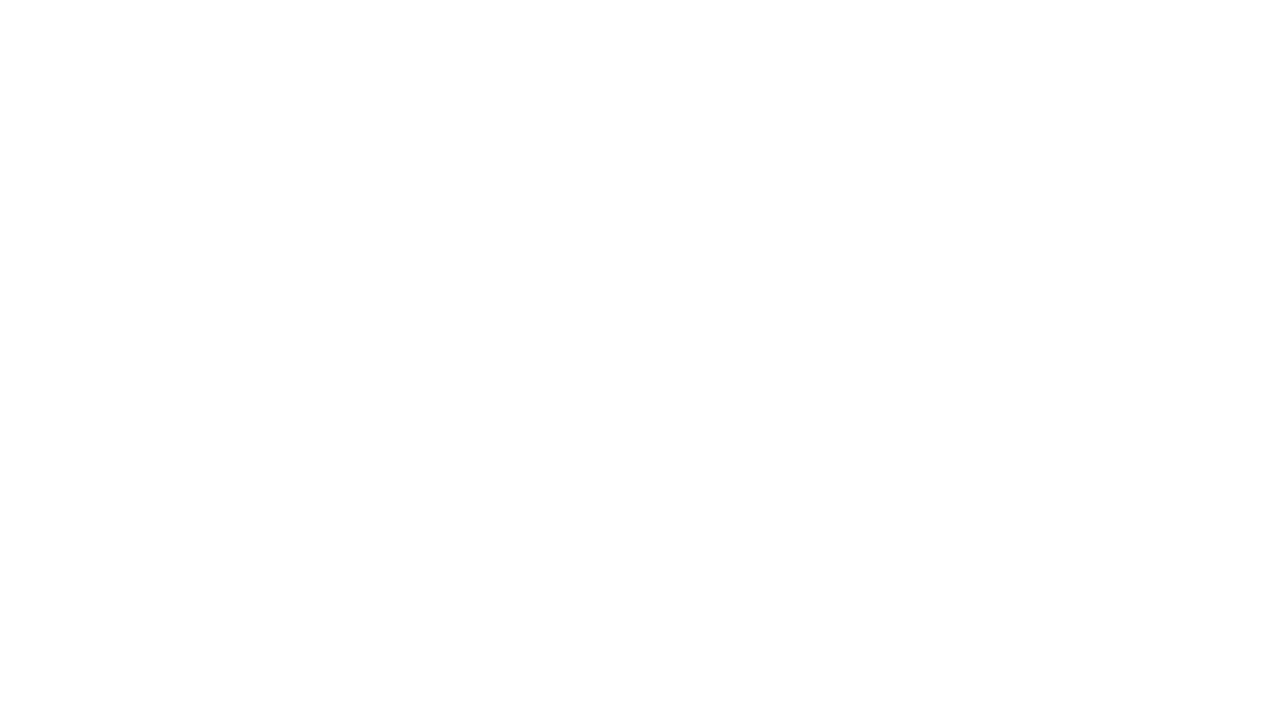

Filtered valid options excluding placeholder (0 valid options)
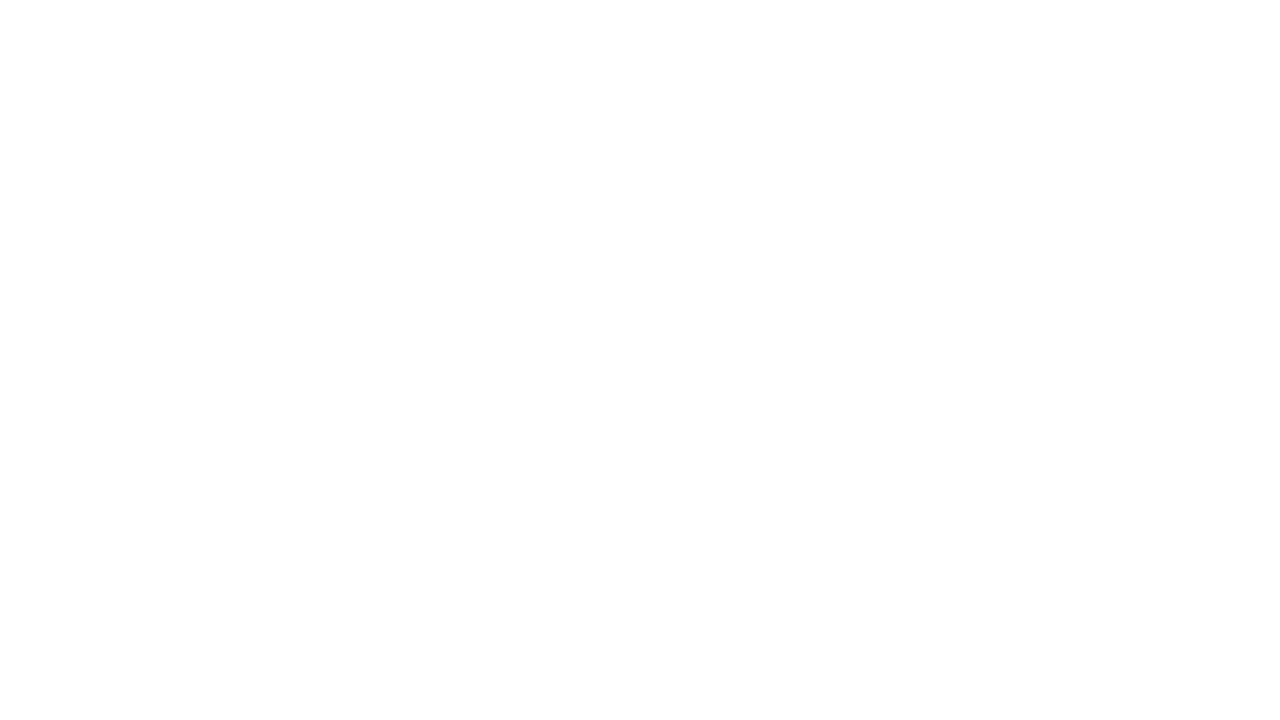

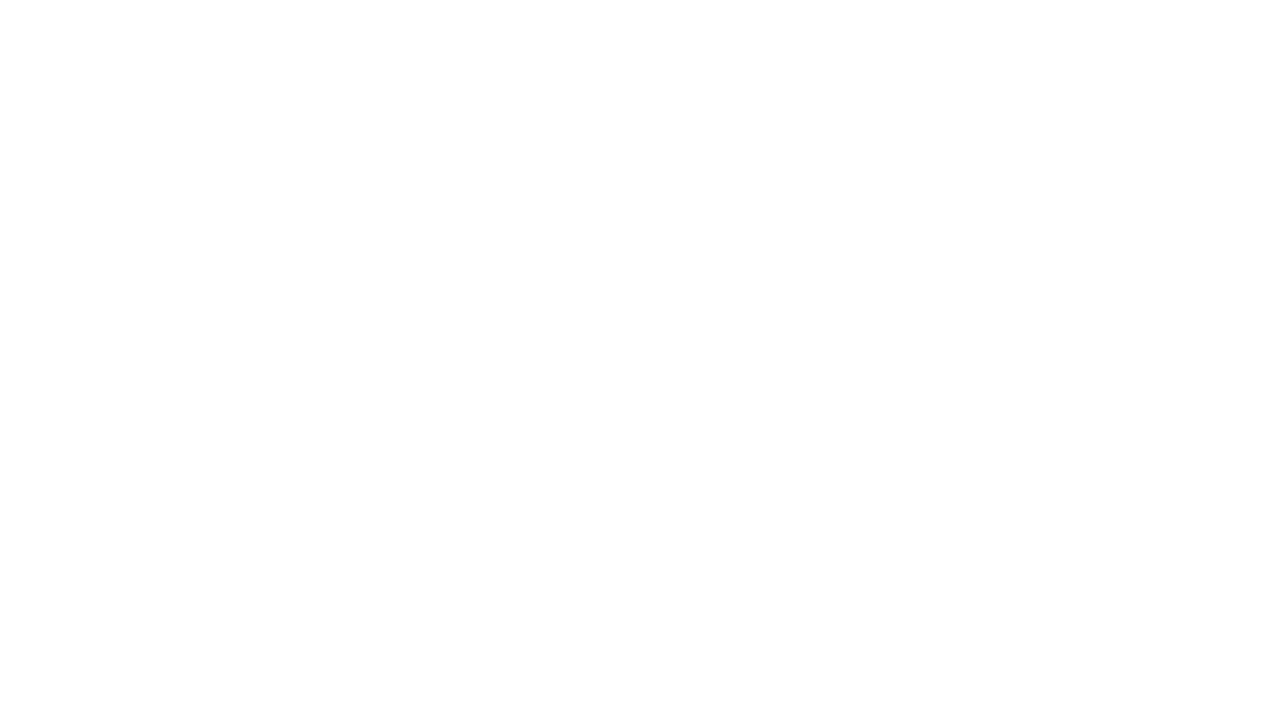